Navigates to JPL Space images page and clicks on the FULL IMAGE button to view the featured image

Starting URL: https://data-class-jpl-space.s3.amazonaws.com/JPL_Space/index.html

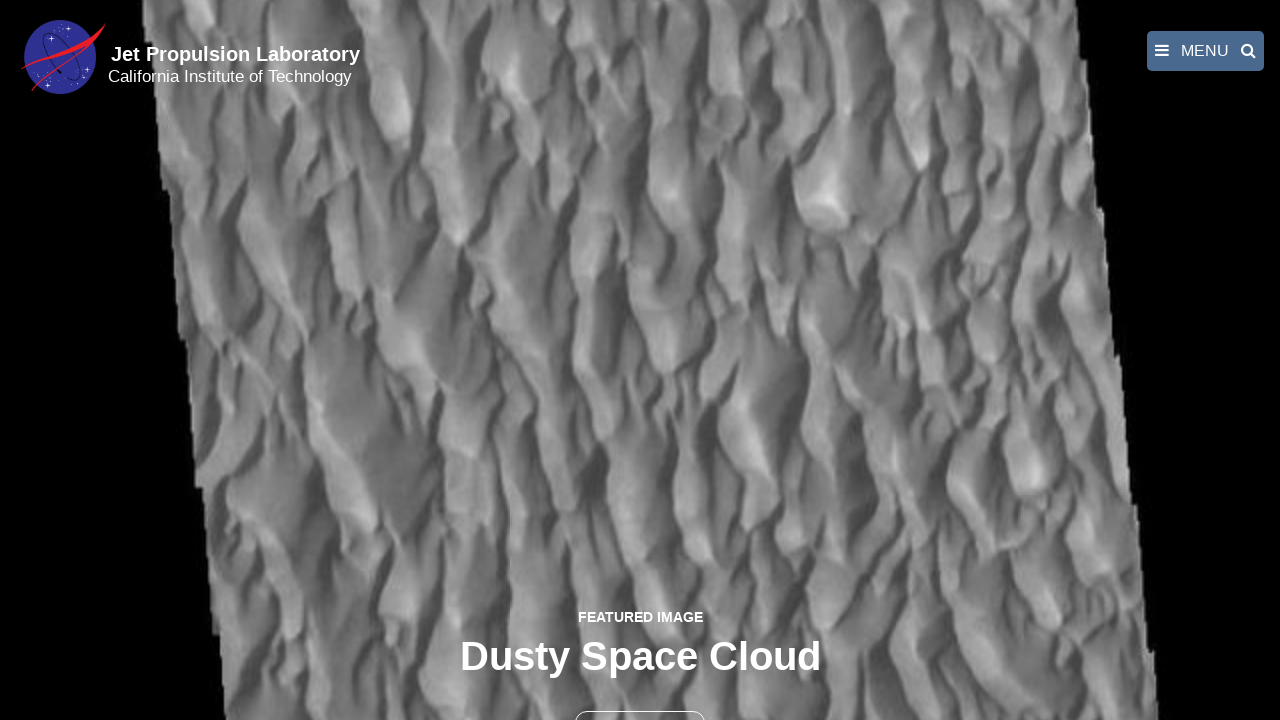

Navigated to JPL Space images page
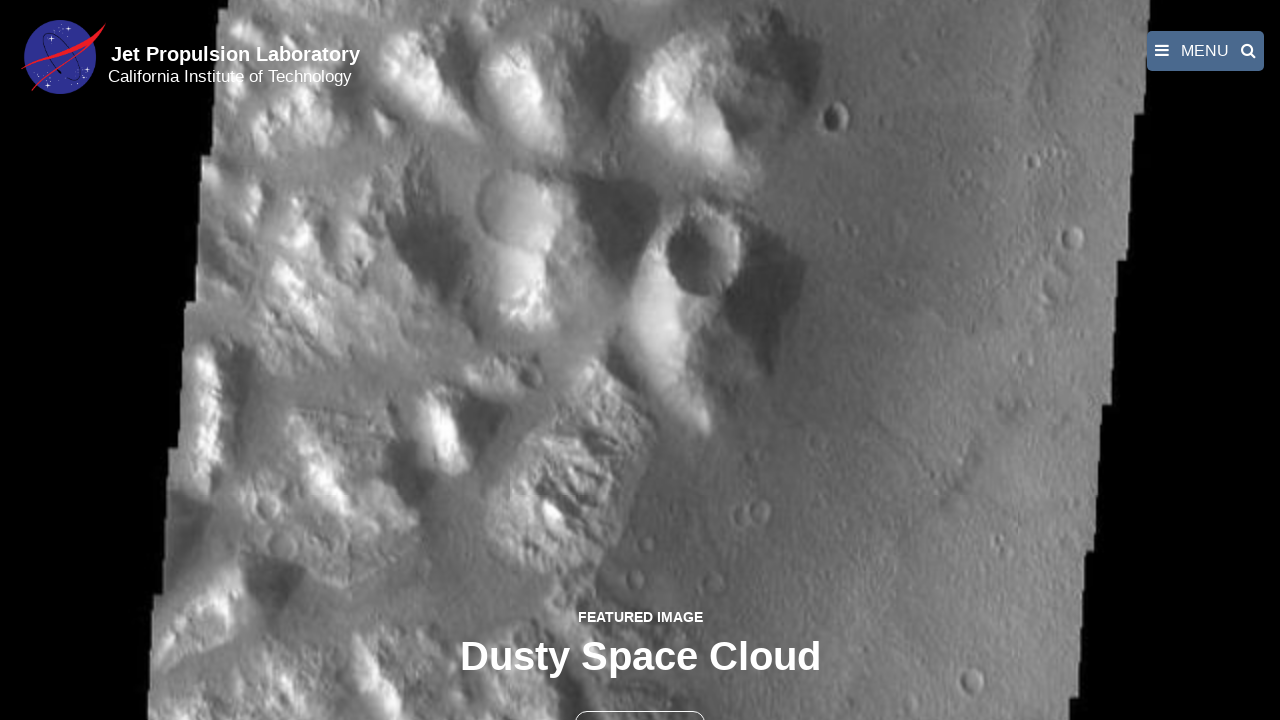

Clicked FULL IMAGE button to view featured image at (640, 362) on a:has-text('FULL IMAGE')
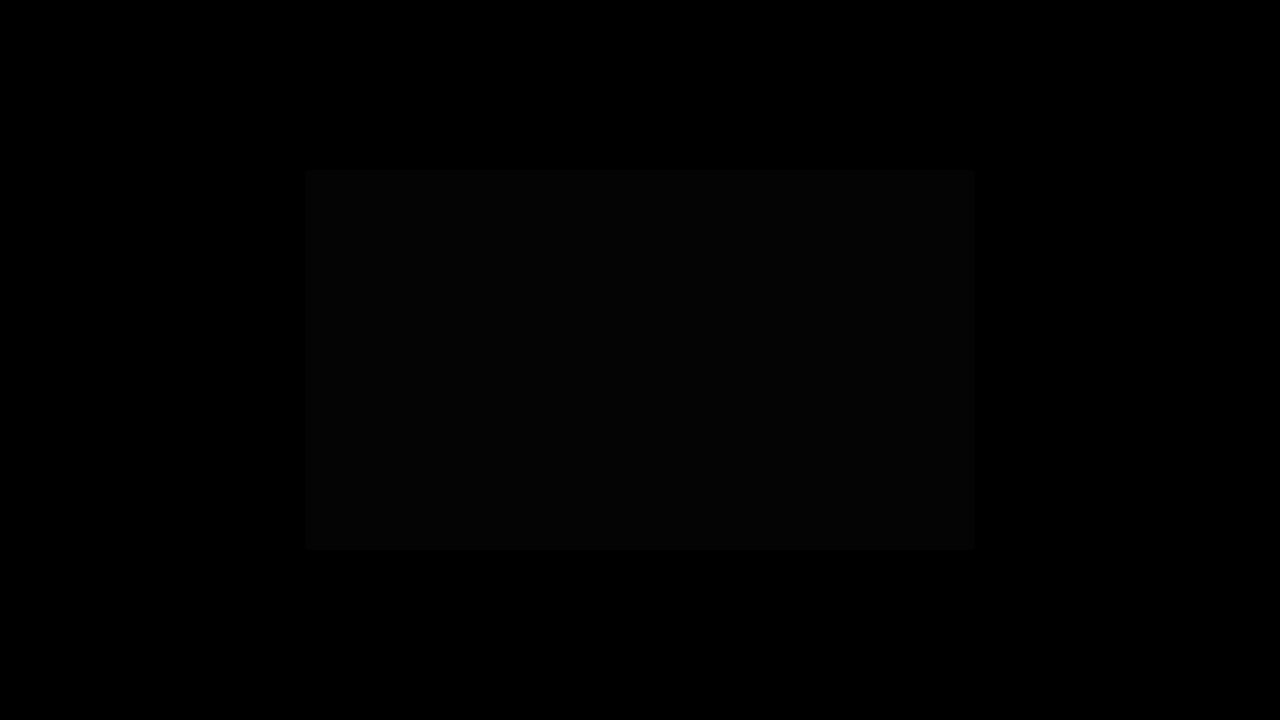

Full image loaded in lightbox
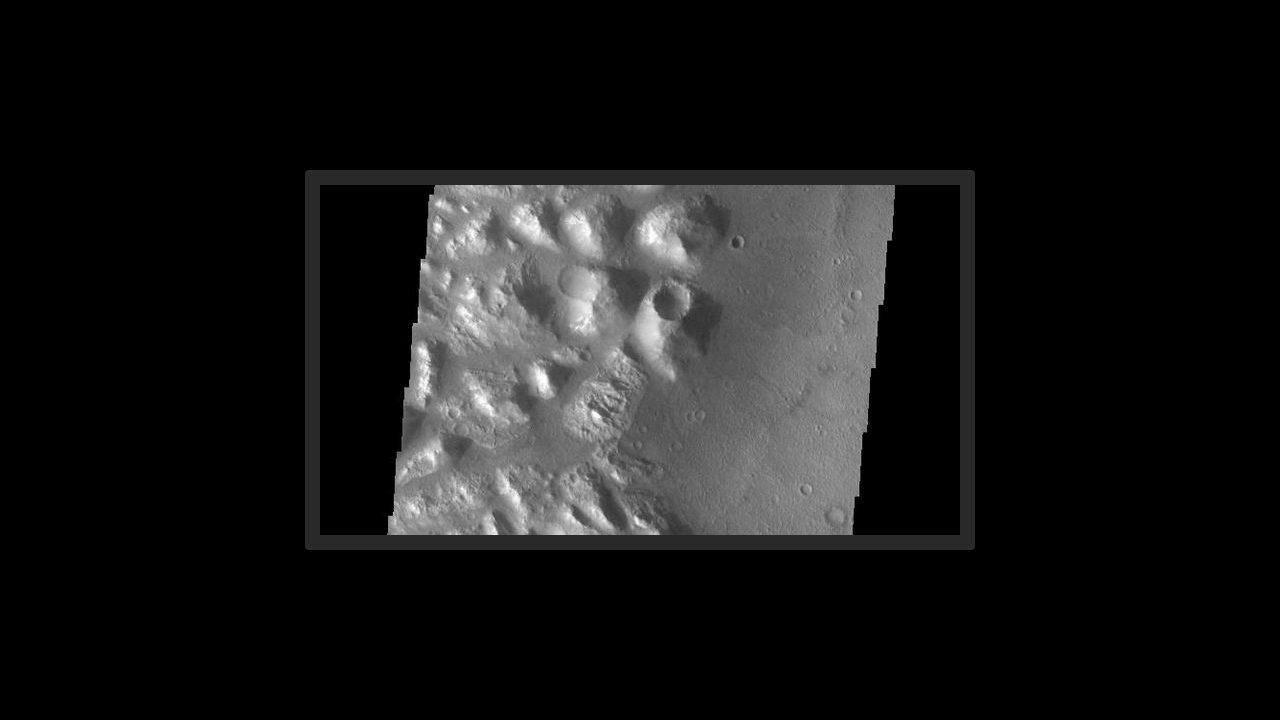

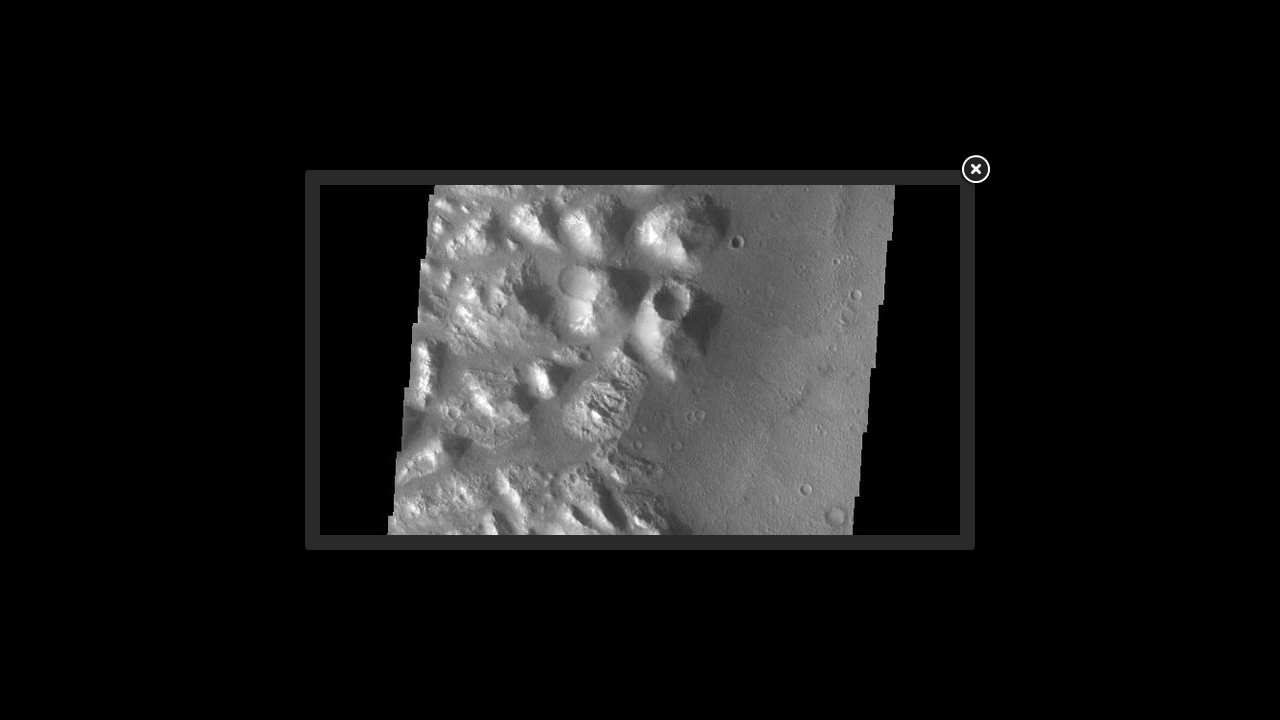